Tests clearing completed todos by marking one complete and clicking clear completed button

Starting URL: https://demo.playwright.dev/todomvc

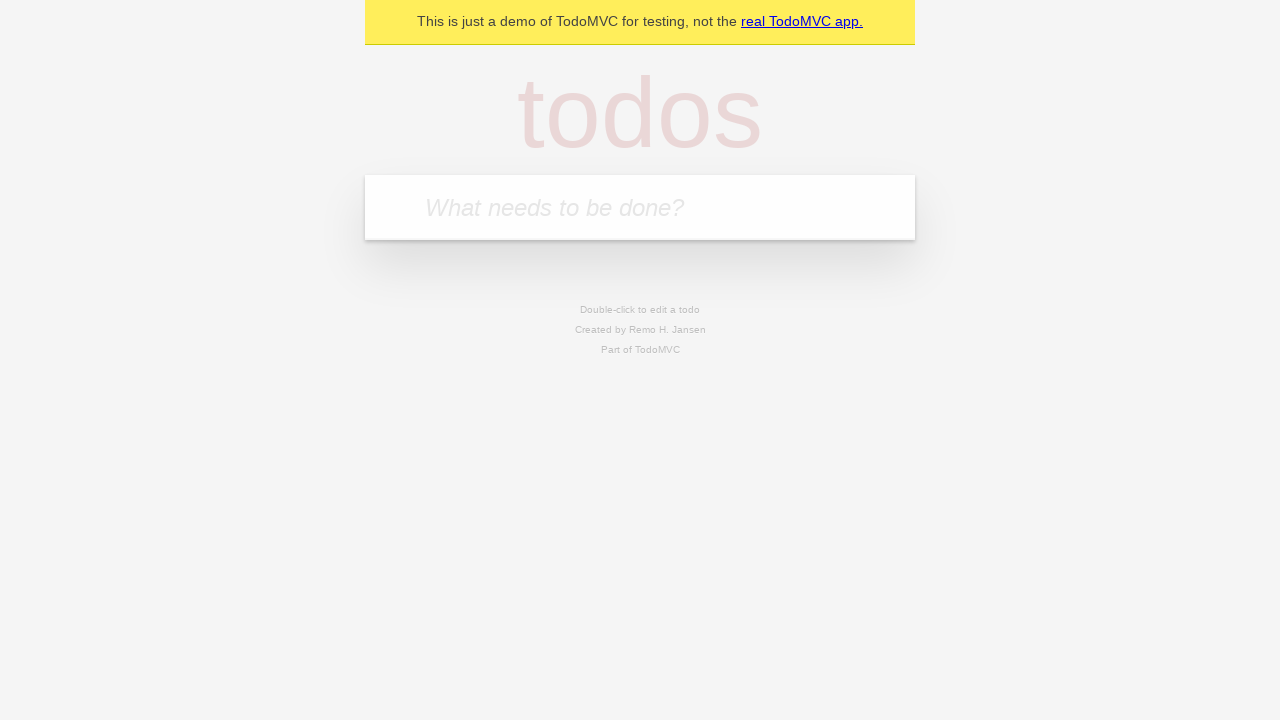

Filled todo input with 'Buy some cheese' on internal:attr=[placeholder="What needs to be done?"i]
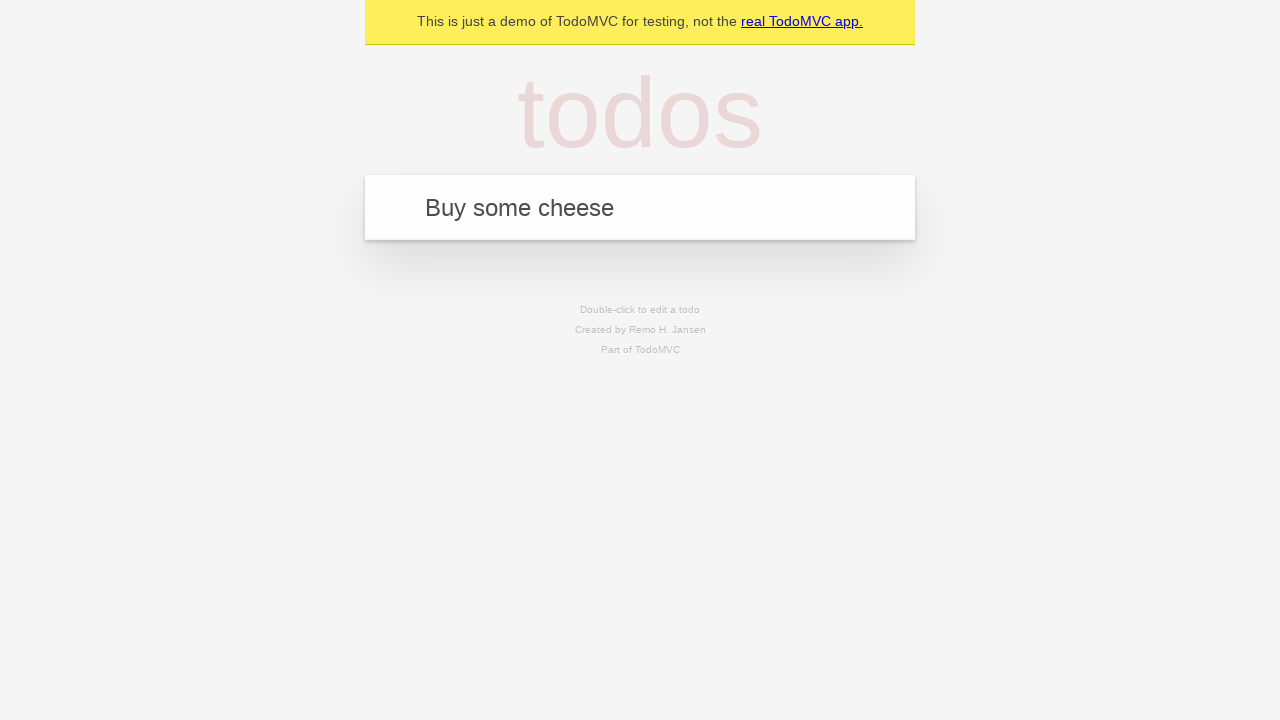

Pressed Enter to add first todo on internal:attr=[placeholder="What needs to be done?"i]
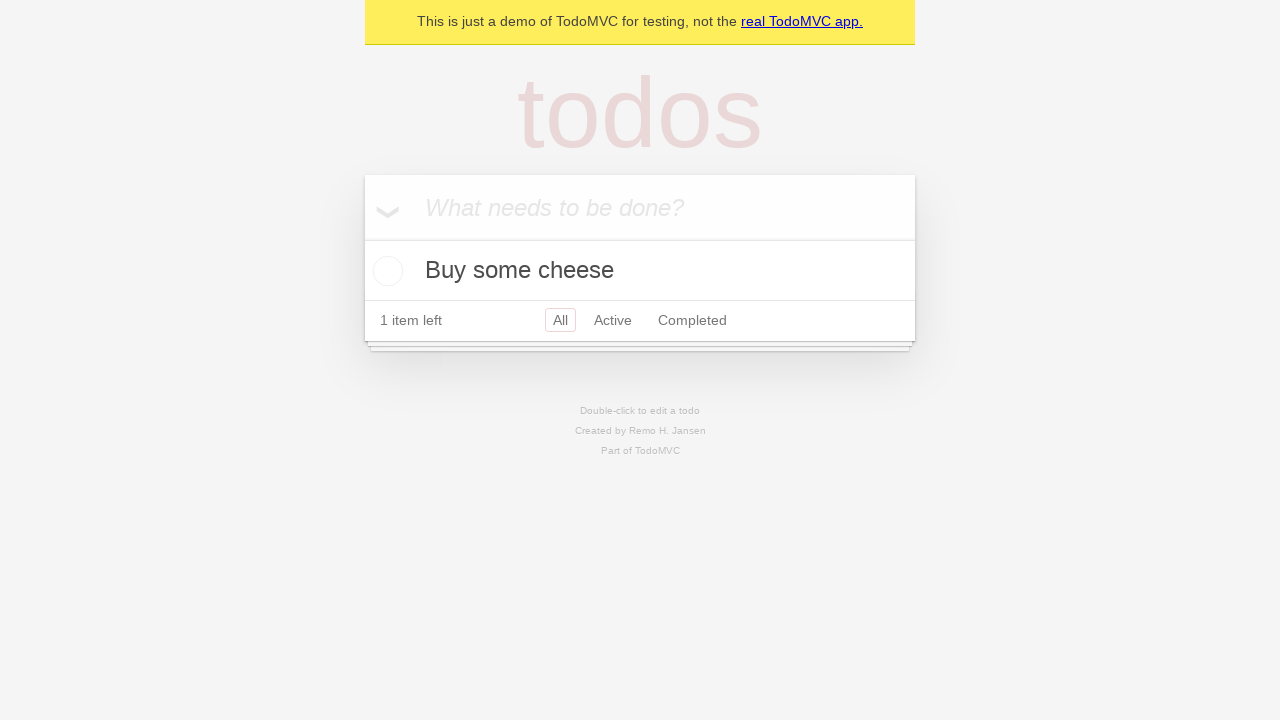

Filled todo input with 'Feed the cat' on internal:attr=[placeholder="What needs to be done?"i]
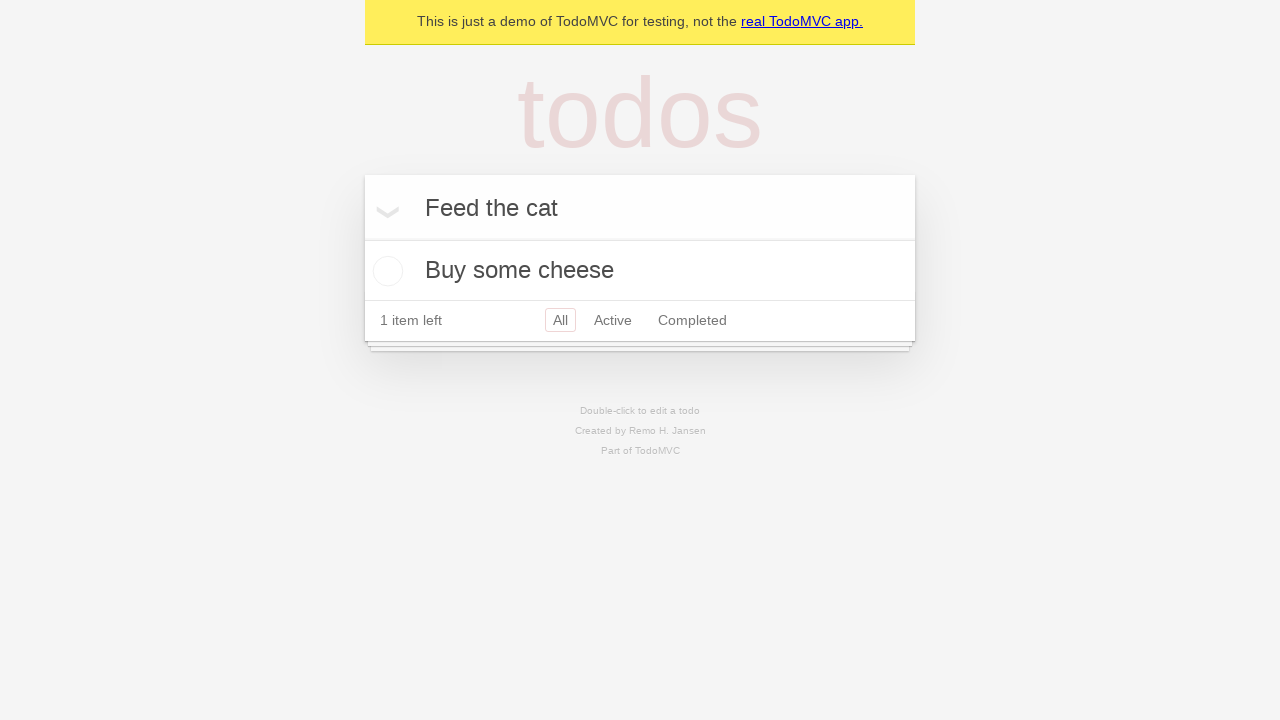

Pressed Enter to add second todo on internal:attr=[placeholder="What needs to be done?"i]
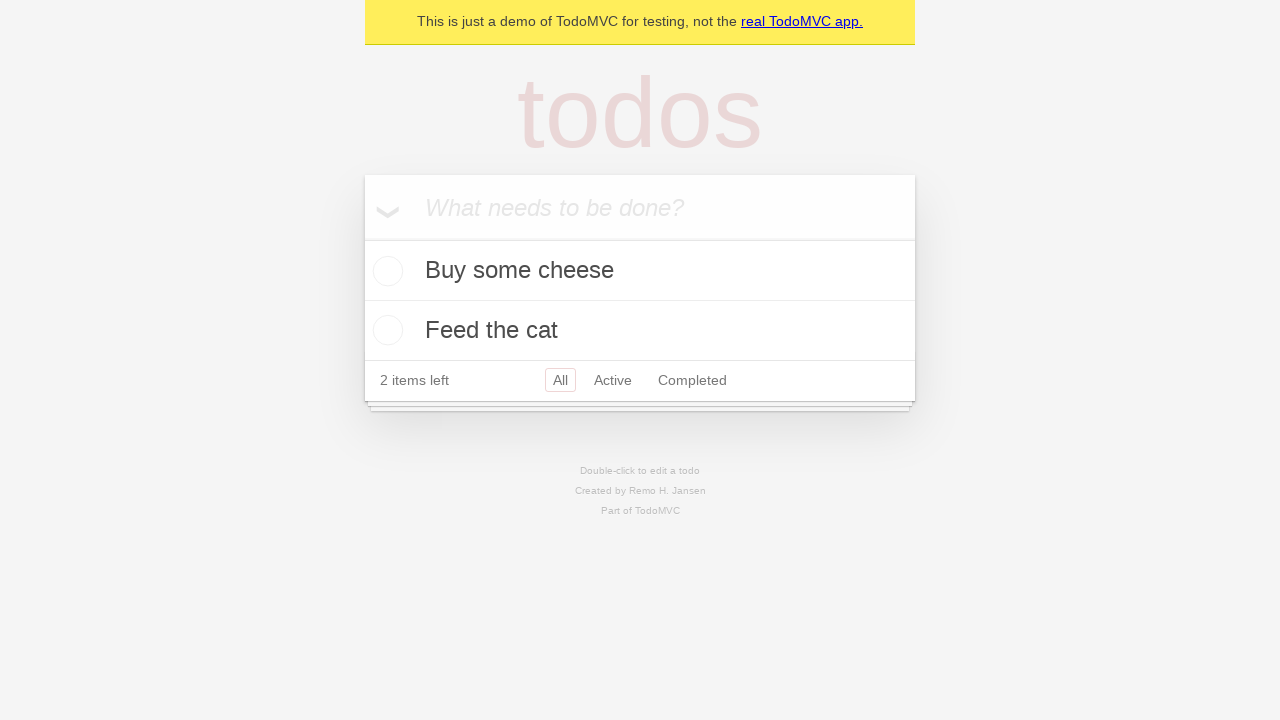

Filled todo input with 'Book a doctor appointment' on internal:attr=[placeholder="What needs to be done?"i]
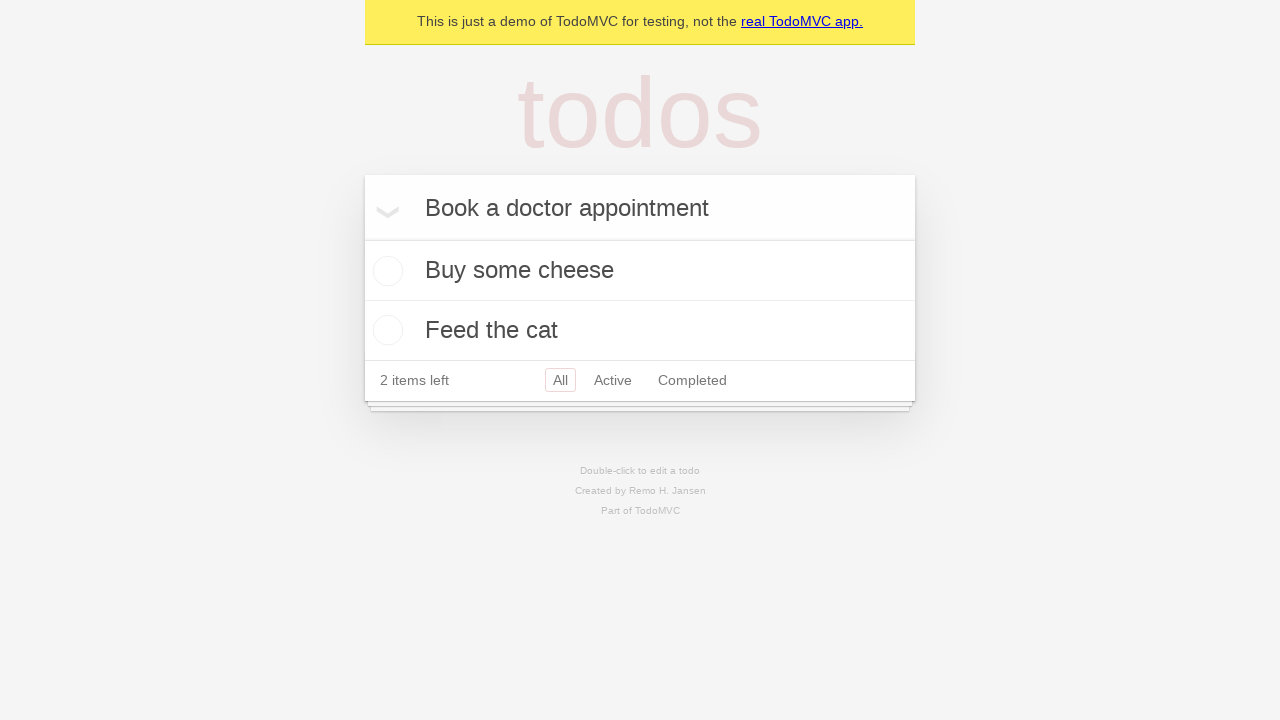

Pressed Enter to add third todo on internal:attr=[placeholder="What needs to be done?"i]
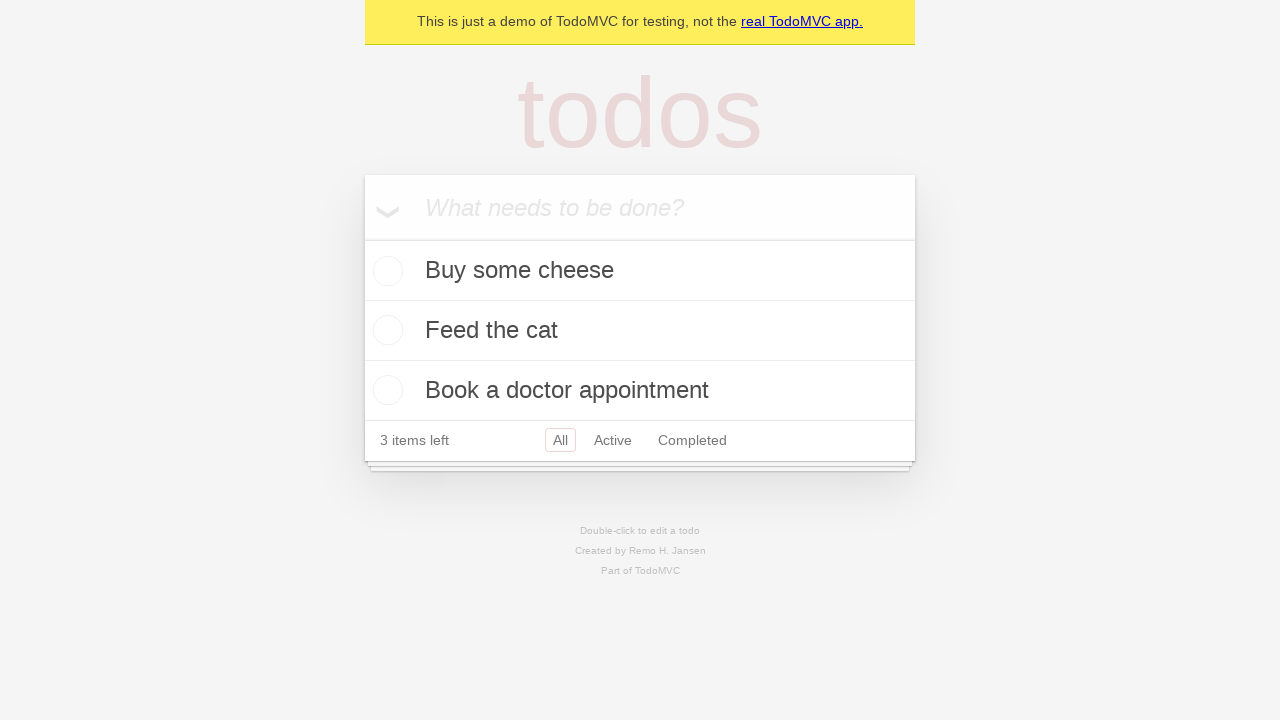

Checked the first todo item to mark it complete at (385, 271) on internal:testid=[data-testid="todo-item"s] >> nth=0 >> internal:role=checkbox
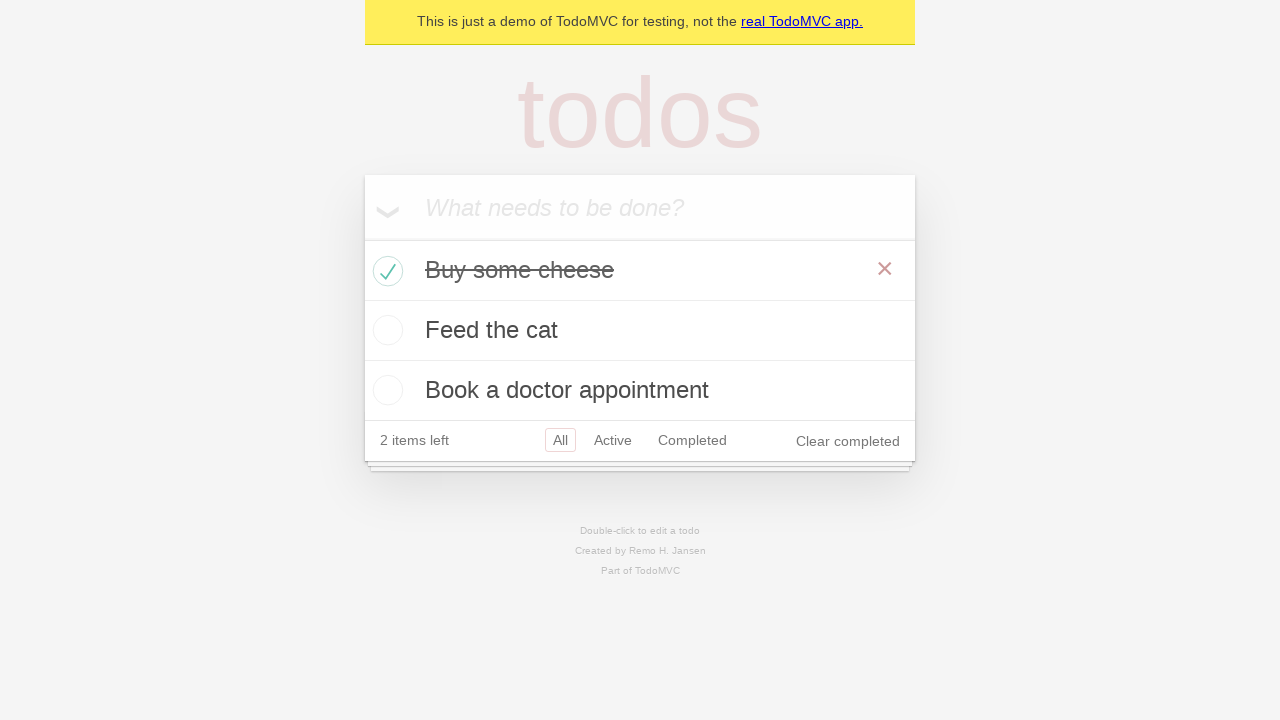

Clicked 'Clear completed' button to remove completed todos at (848, 441) on internal:role=button[name="Clear completed"i]
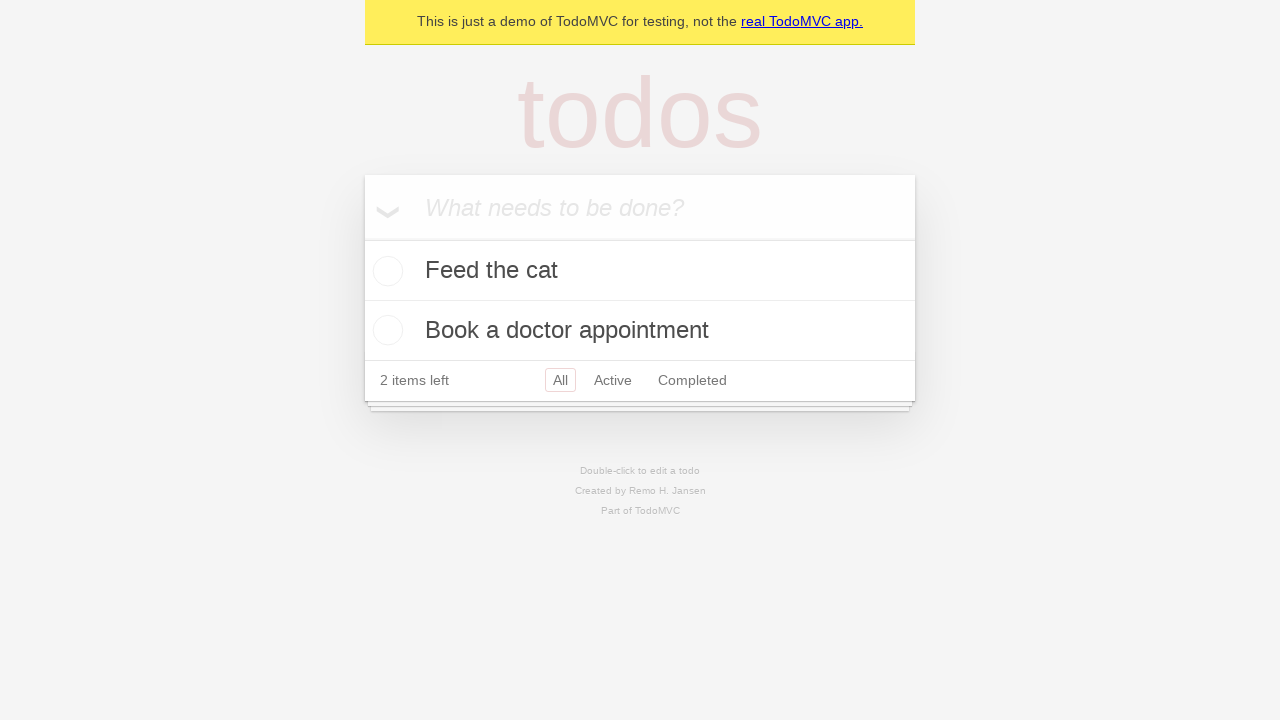

Verified that exactly 2 todo items remain after clearing completed
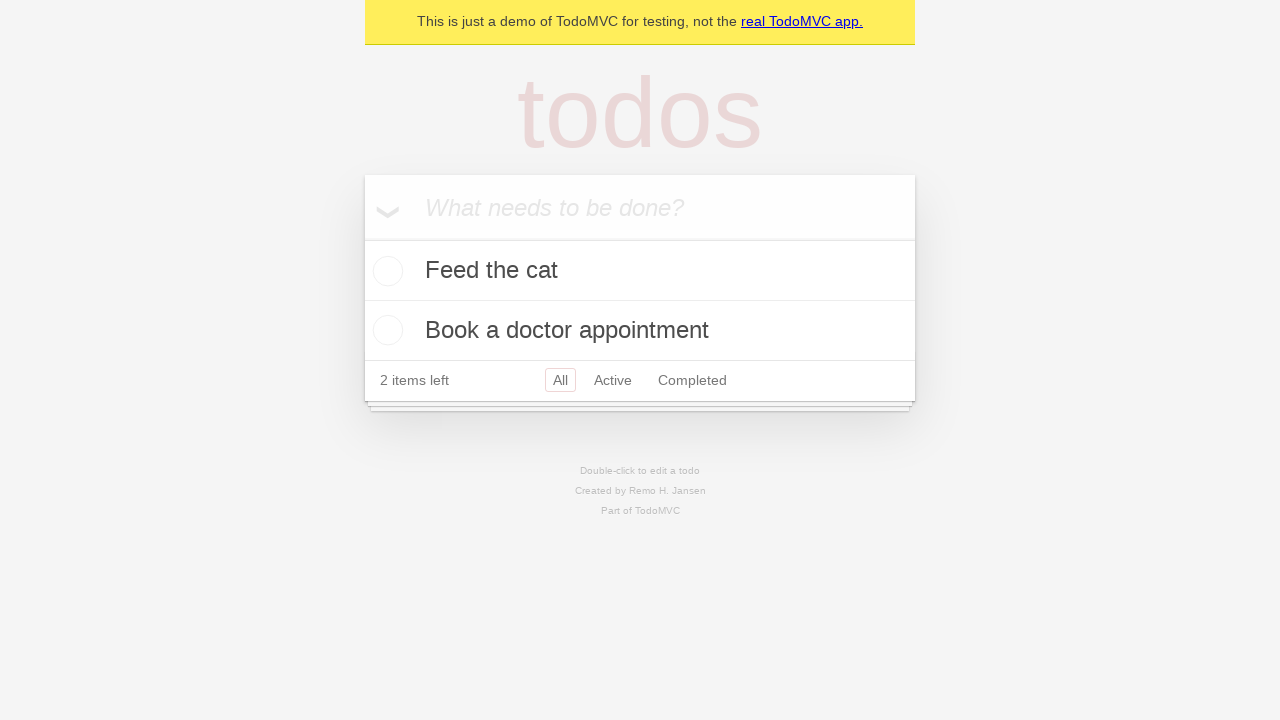

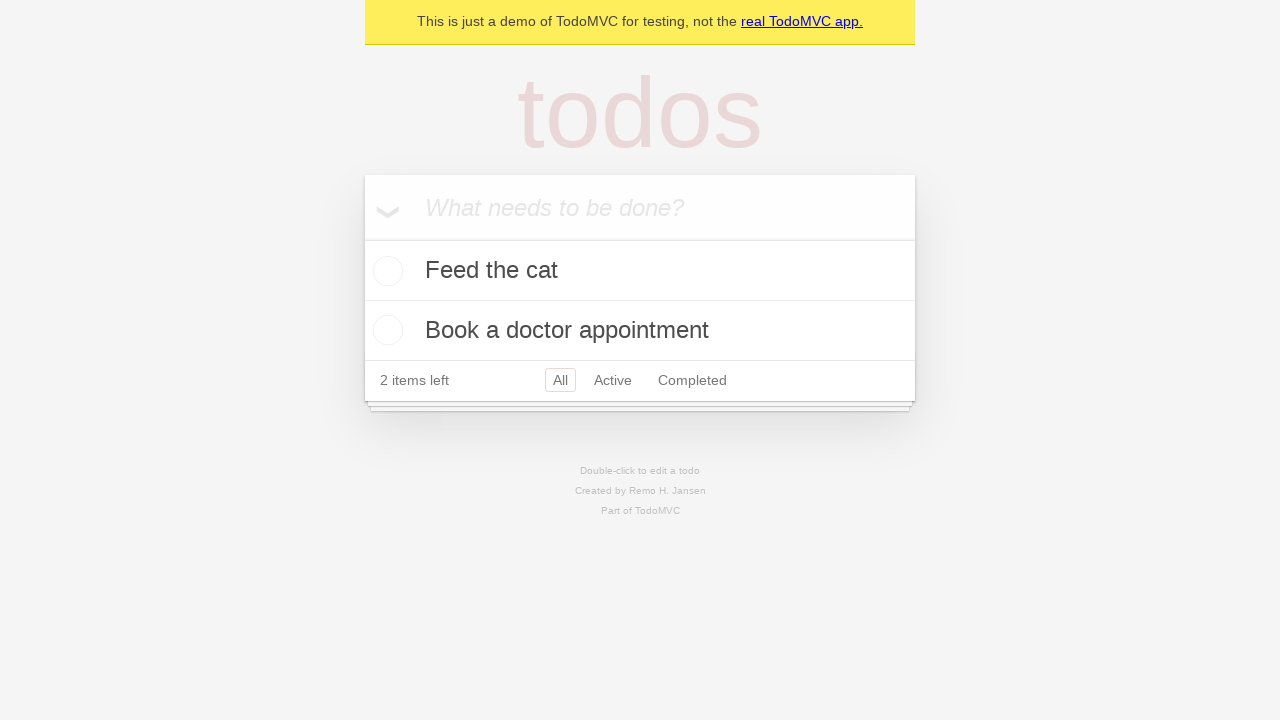